Tests basic site functionality including page loading, navigation menu visibility, logo presence, and navigation to key pages (/about, /work, /solutions, /contact)

Starting URL: https://disruptors-ai-marketing-hub.netlify.app

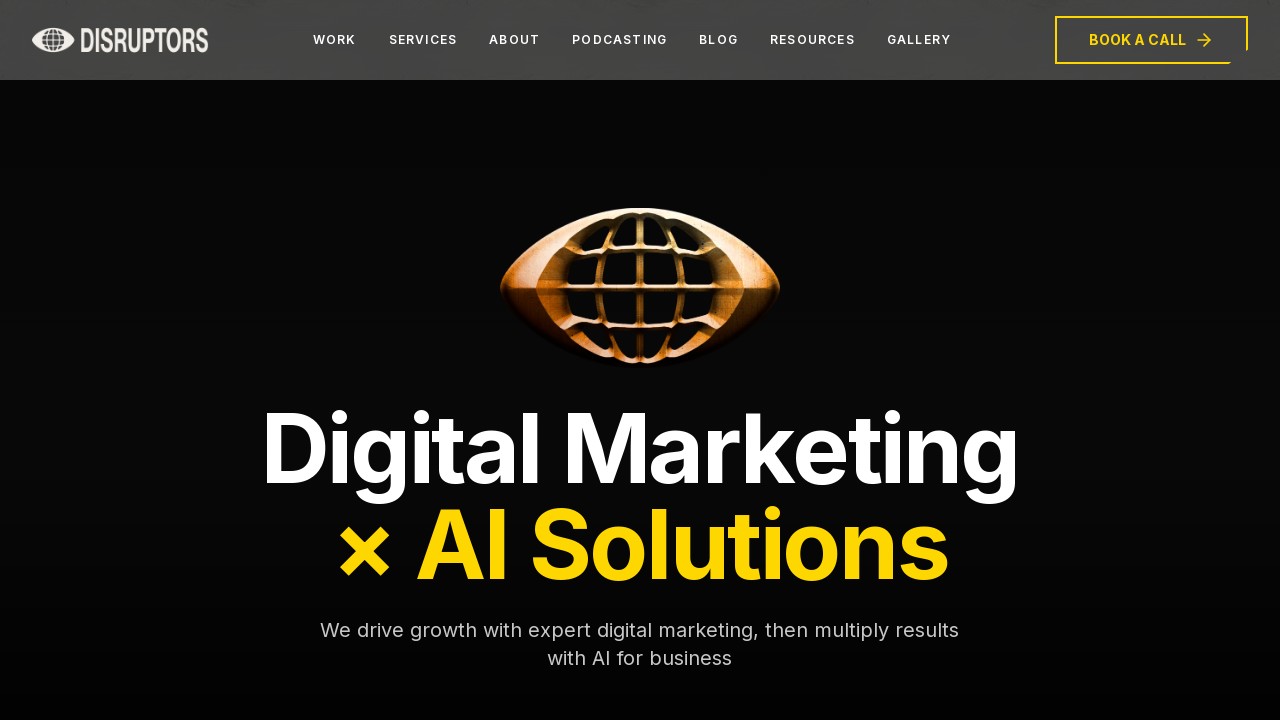

Page loaded and network idle state reached
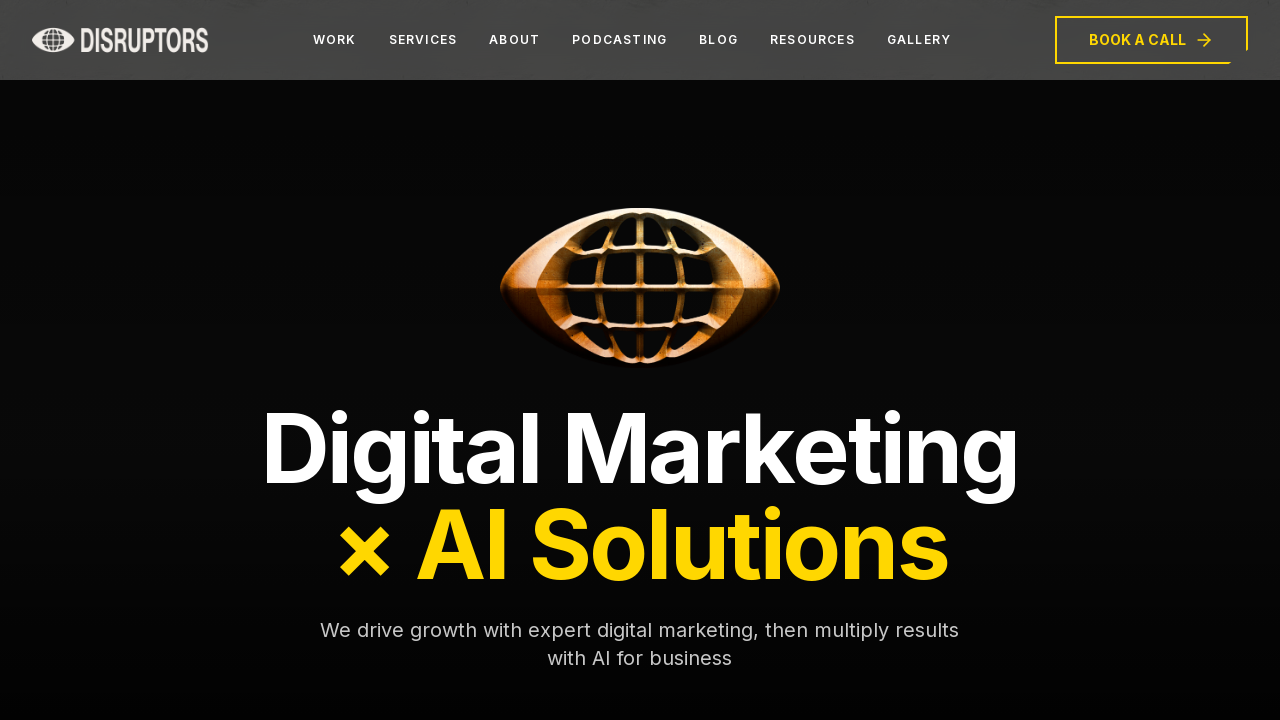

Navigation menu found and visible
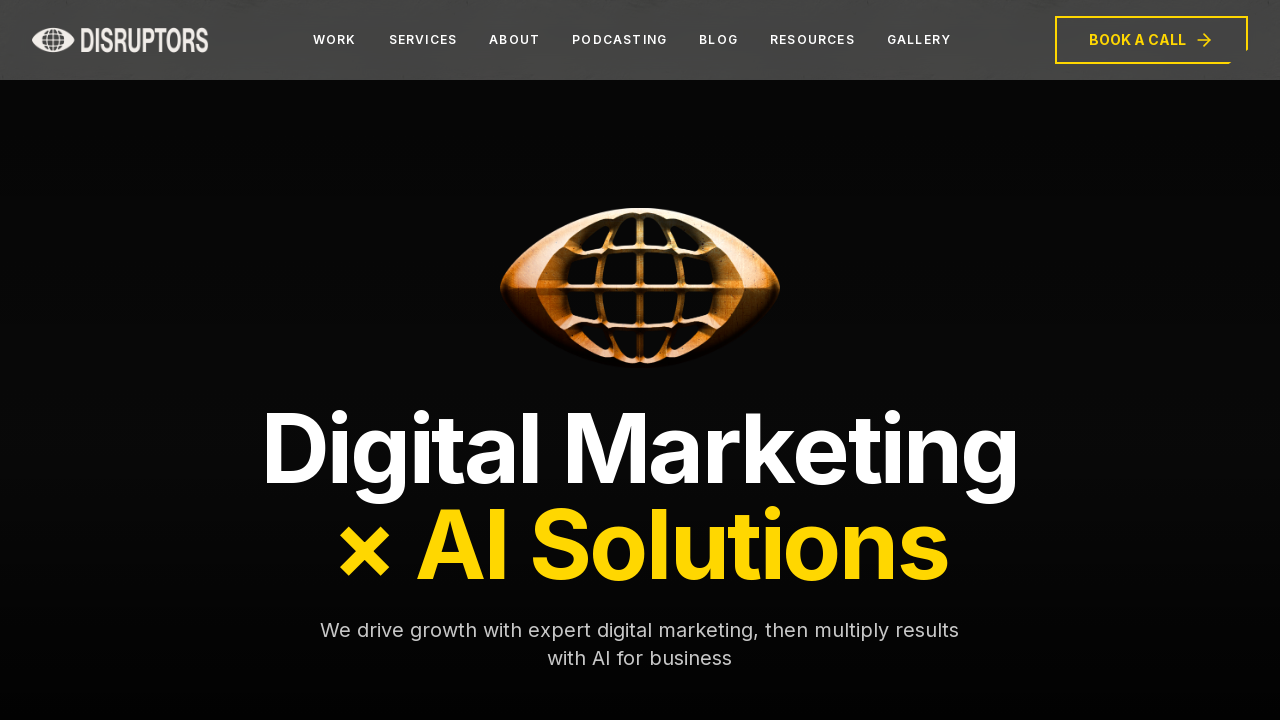

Logo element found and visible
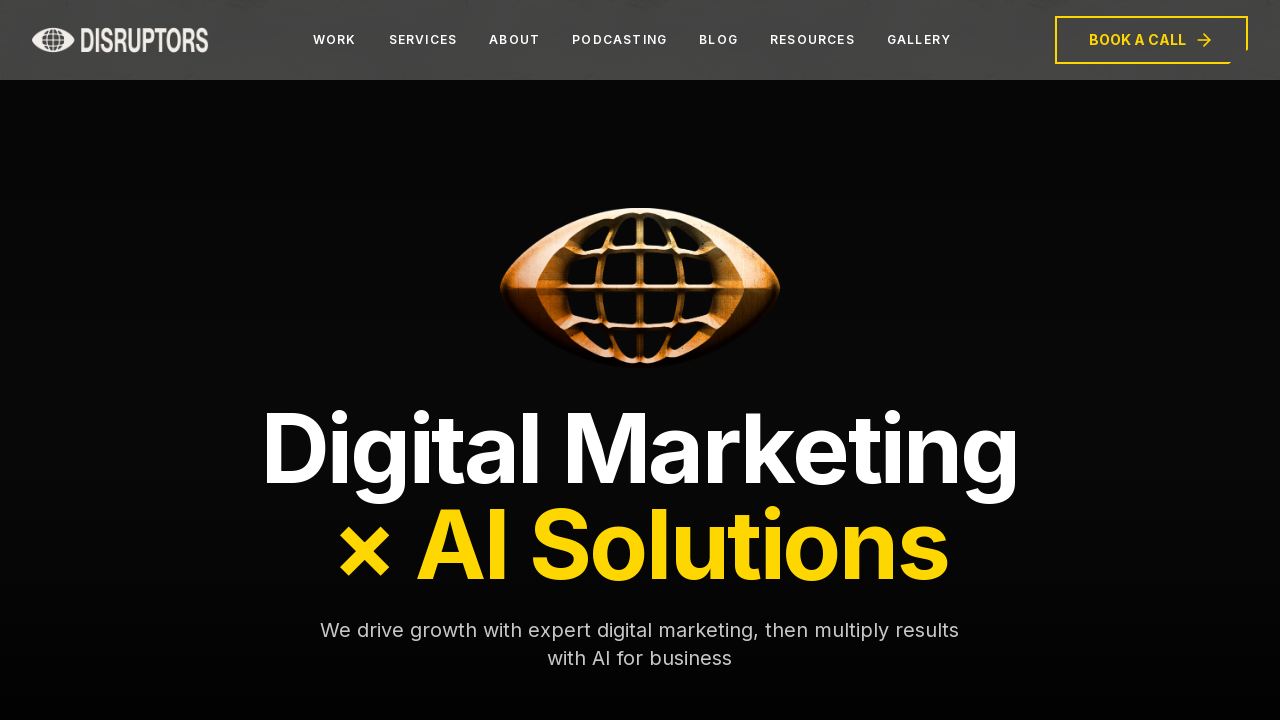

Navigated to /about page
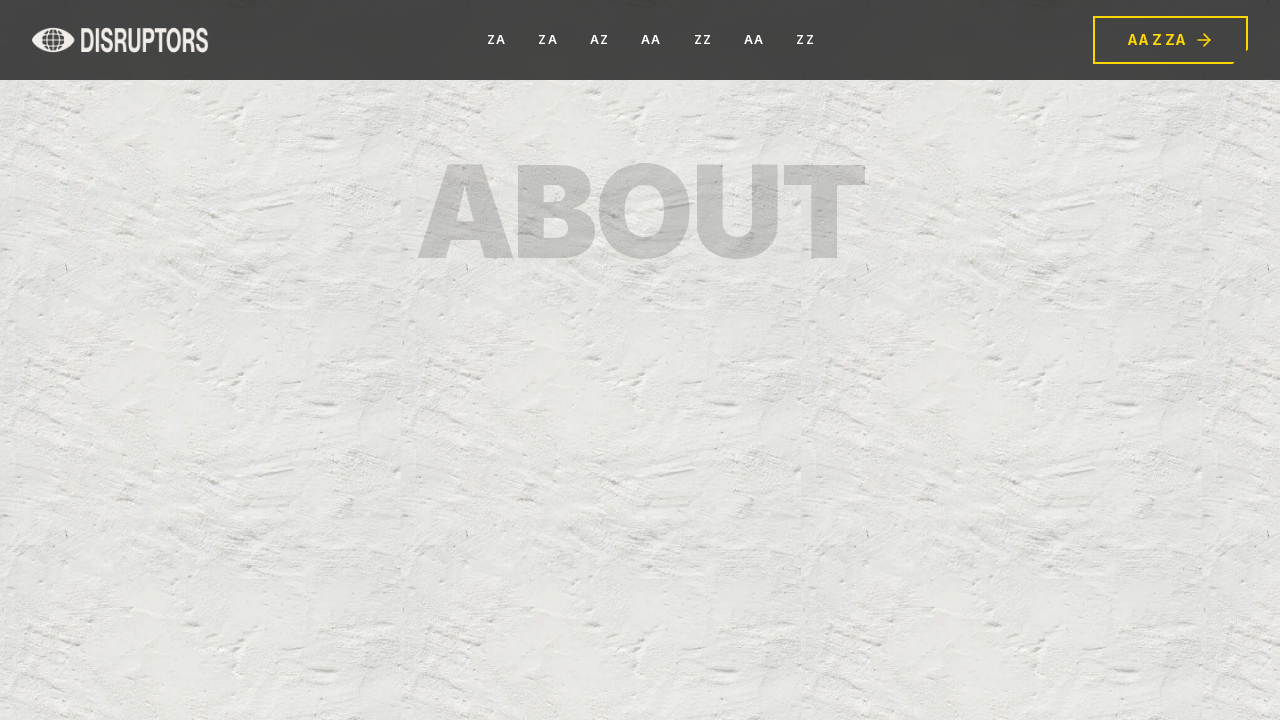

/about page loaded and network idle
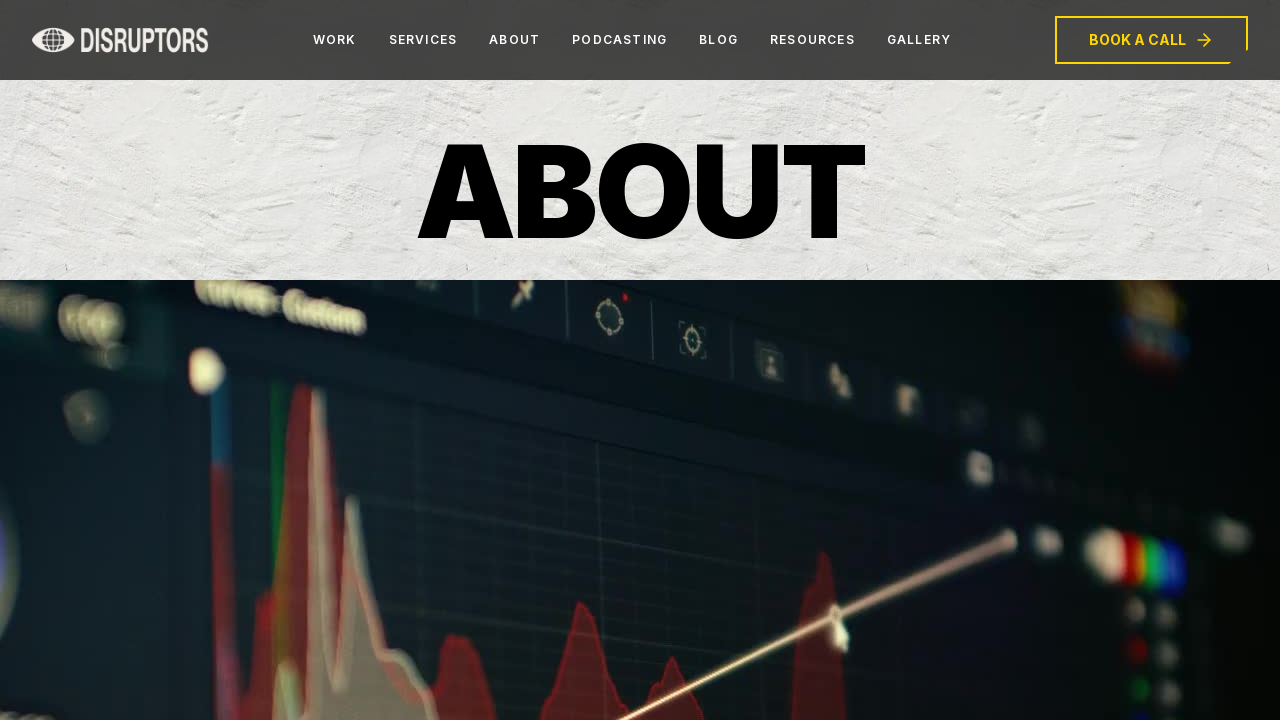

Navigated to /work page
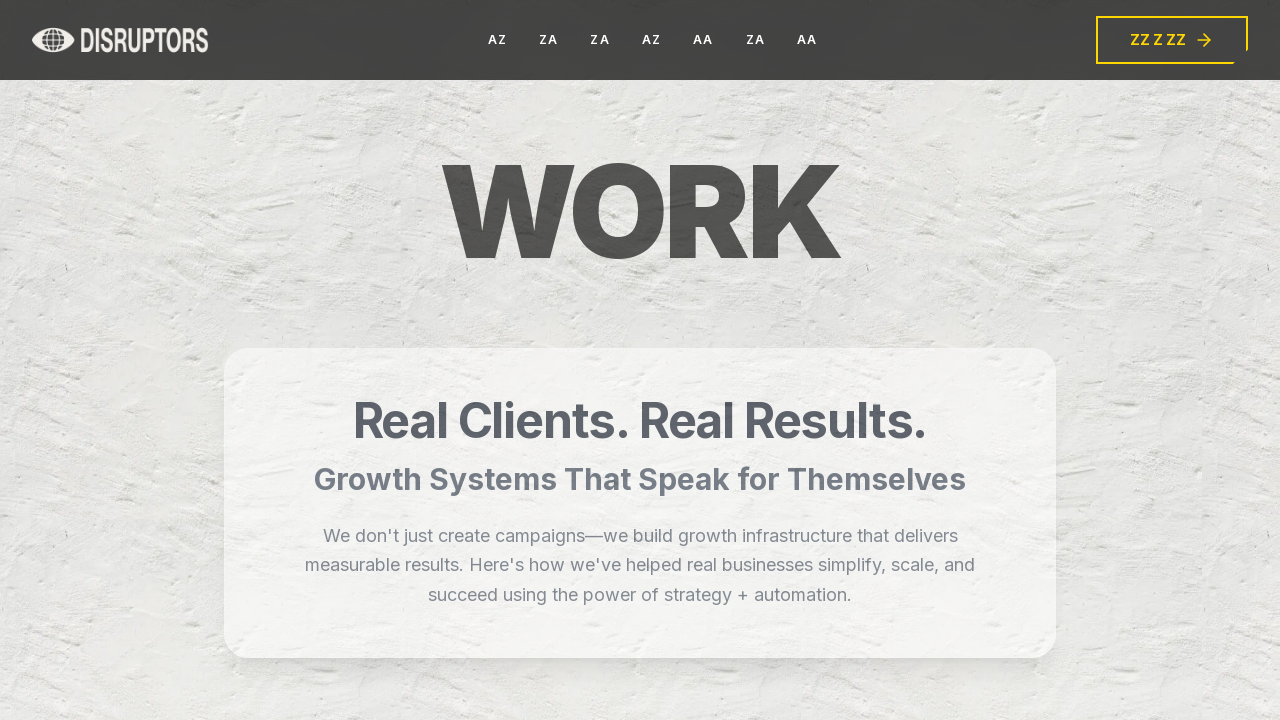

/work page loaded and network idle
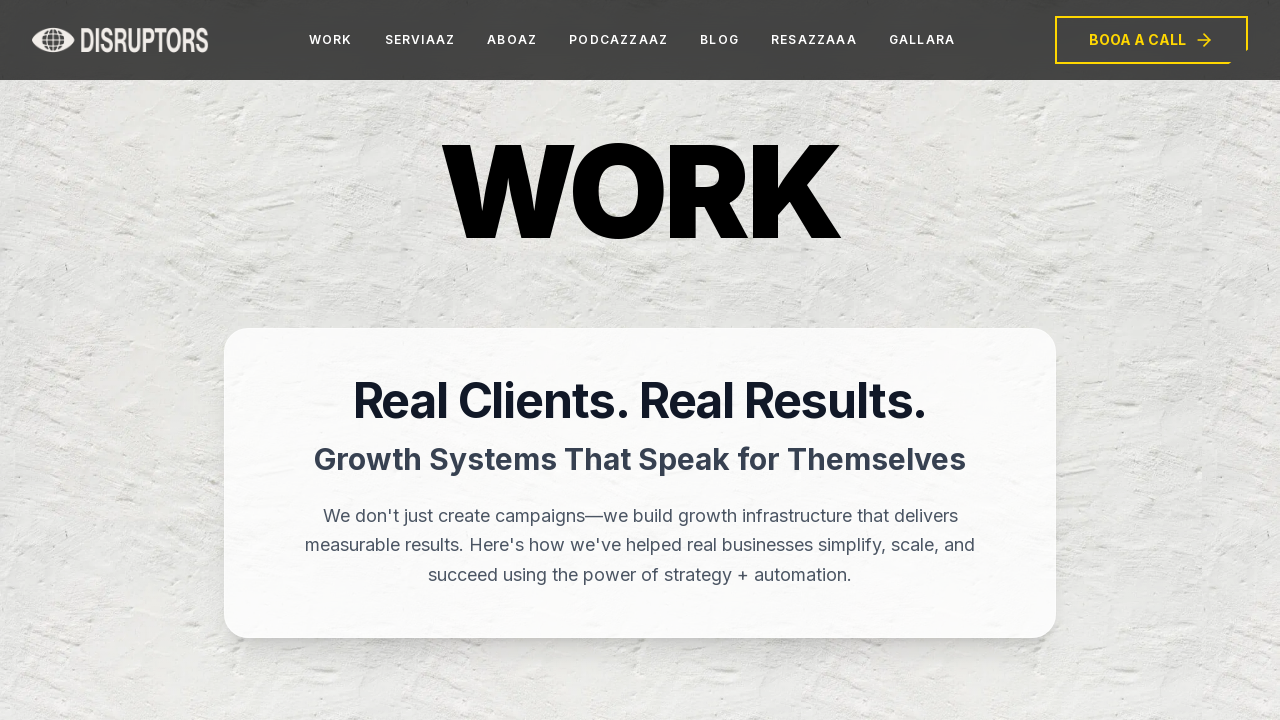

Navigated to /solutions page
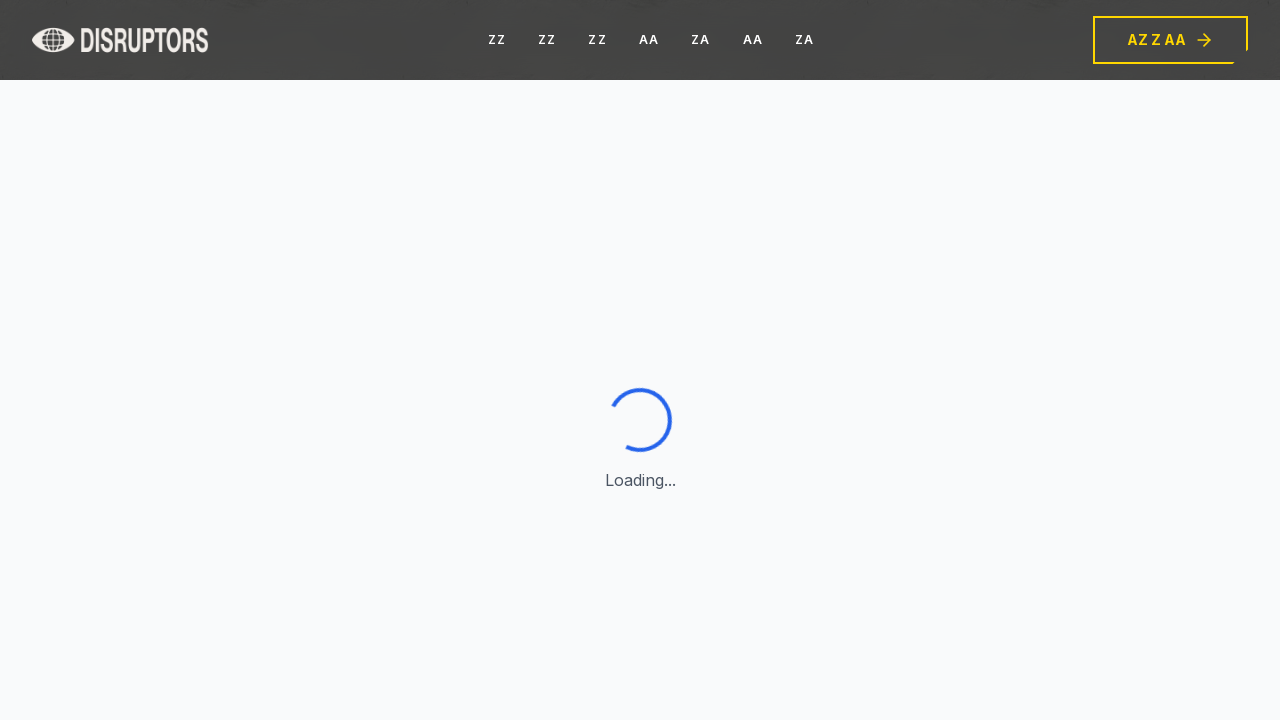

/solutions page loaded and network idle
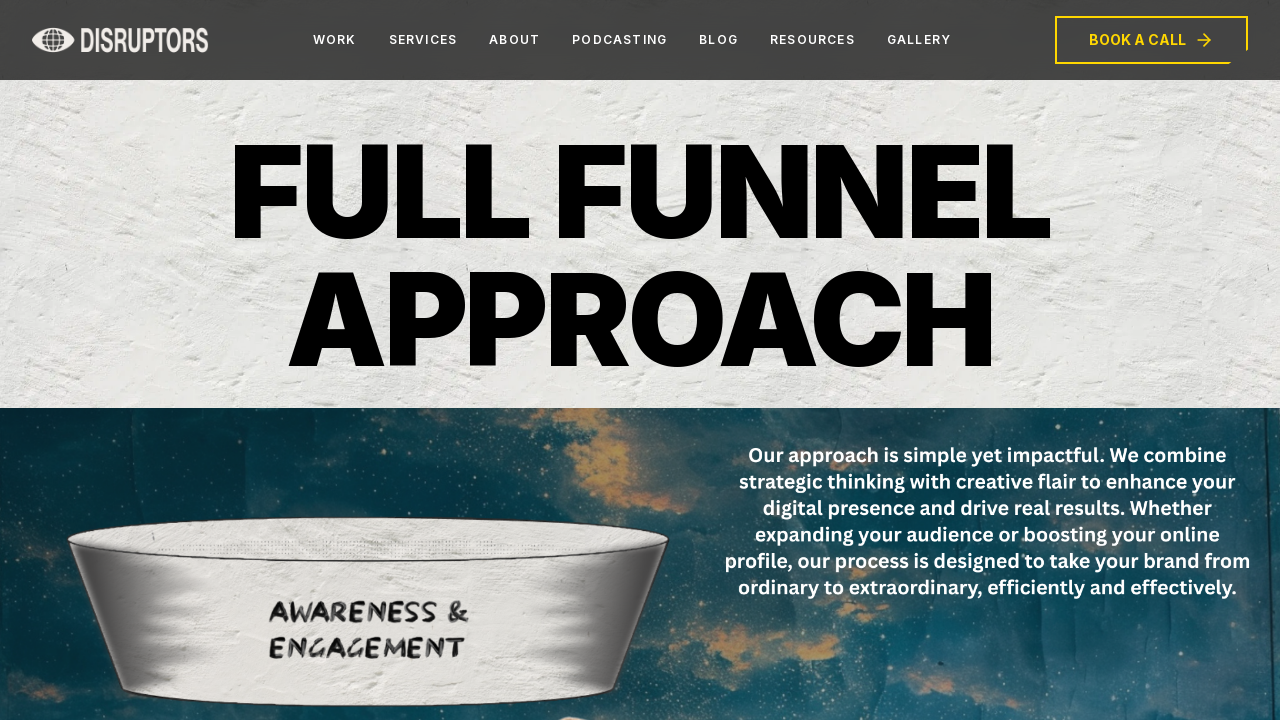

Navigated to /contact page
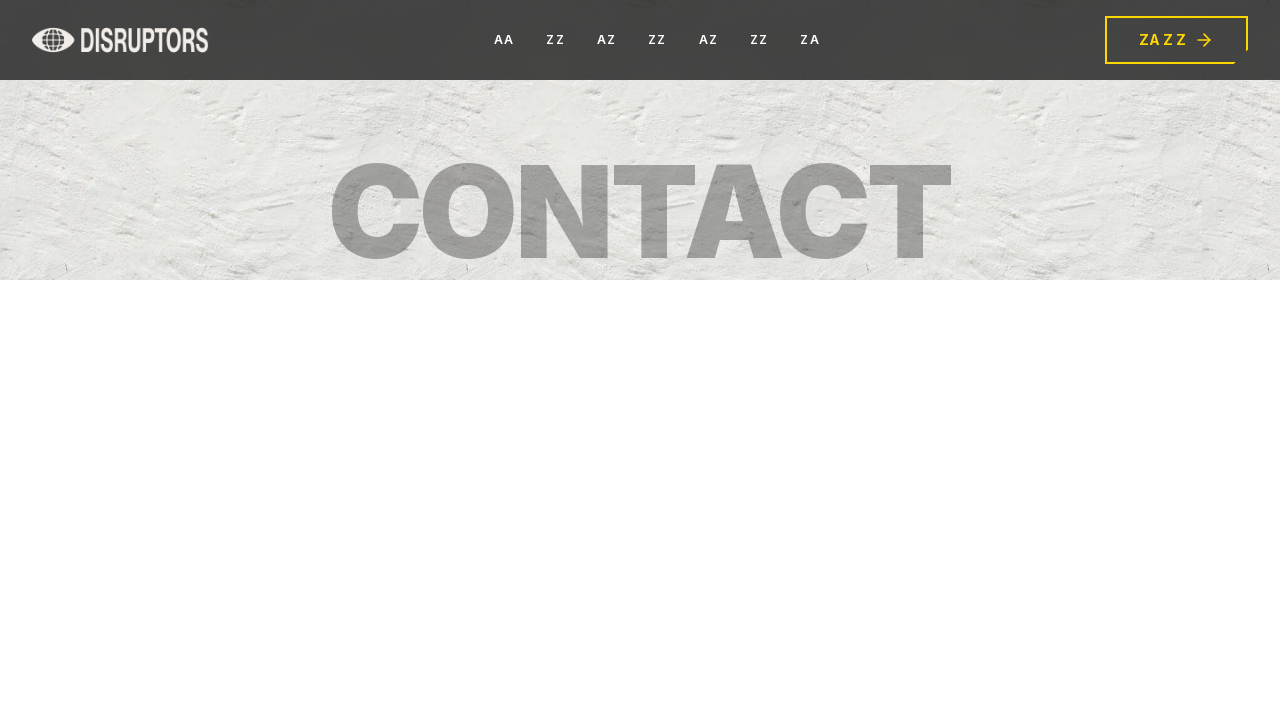

/contact page loaded and network idle
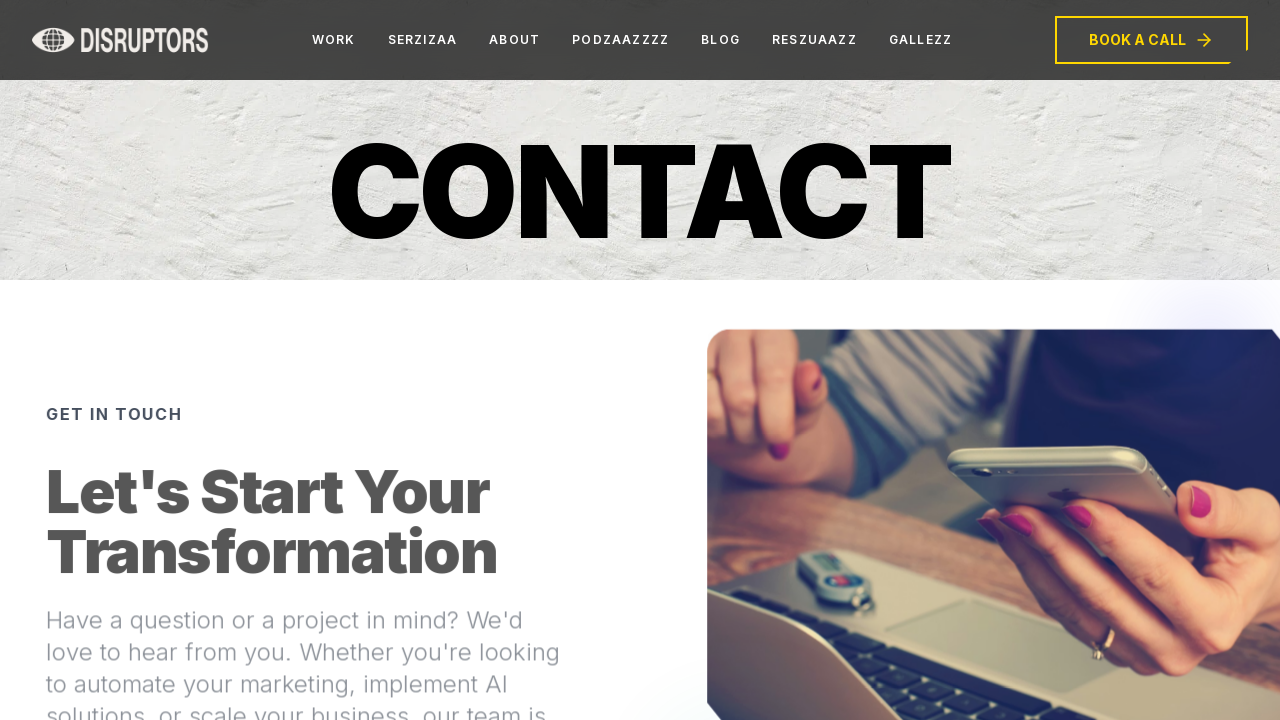

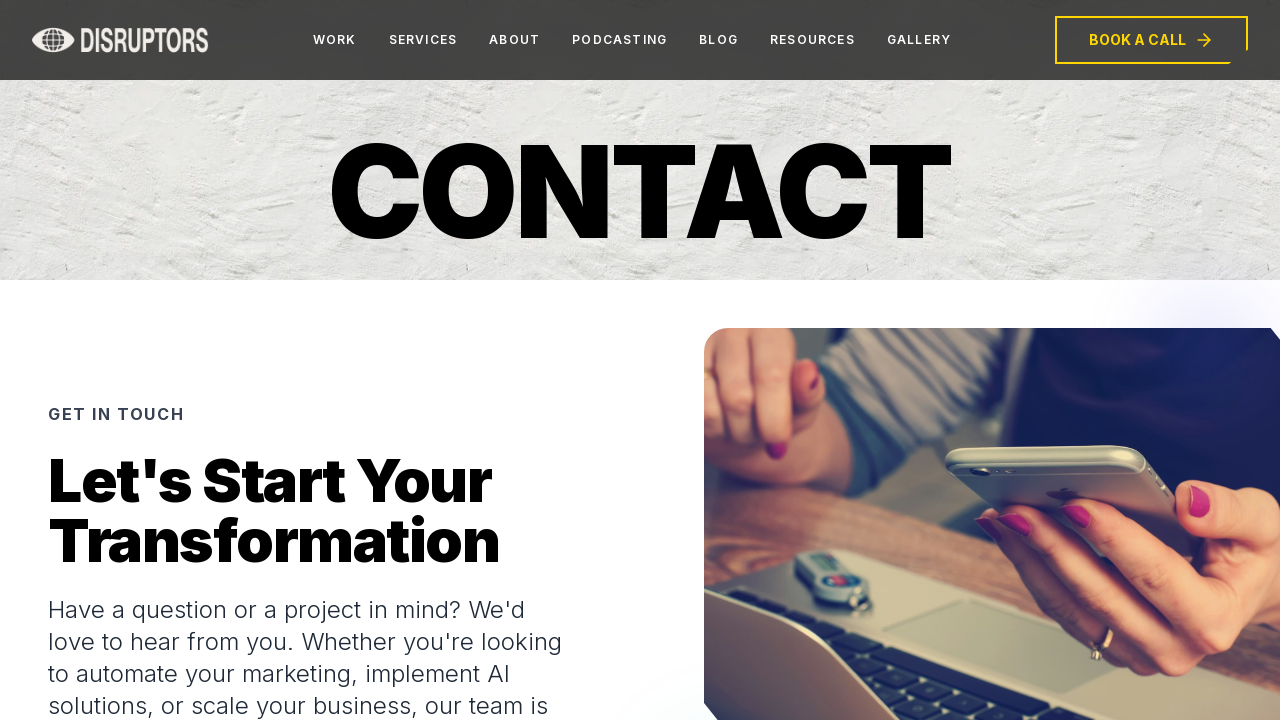